Tests JavaScript alert handling including simple alerts, confirm dialogs, and prompt dialogs by clicking buttons and interacting with the resulting alerts (accepting, dismissing, and entering text).

Starting URL: https://selenium08.blogspot.com/2019/07/alert-test.html

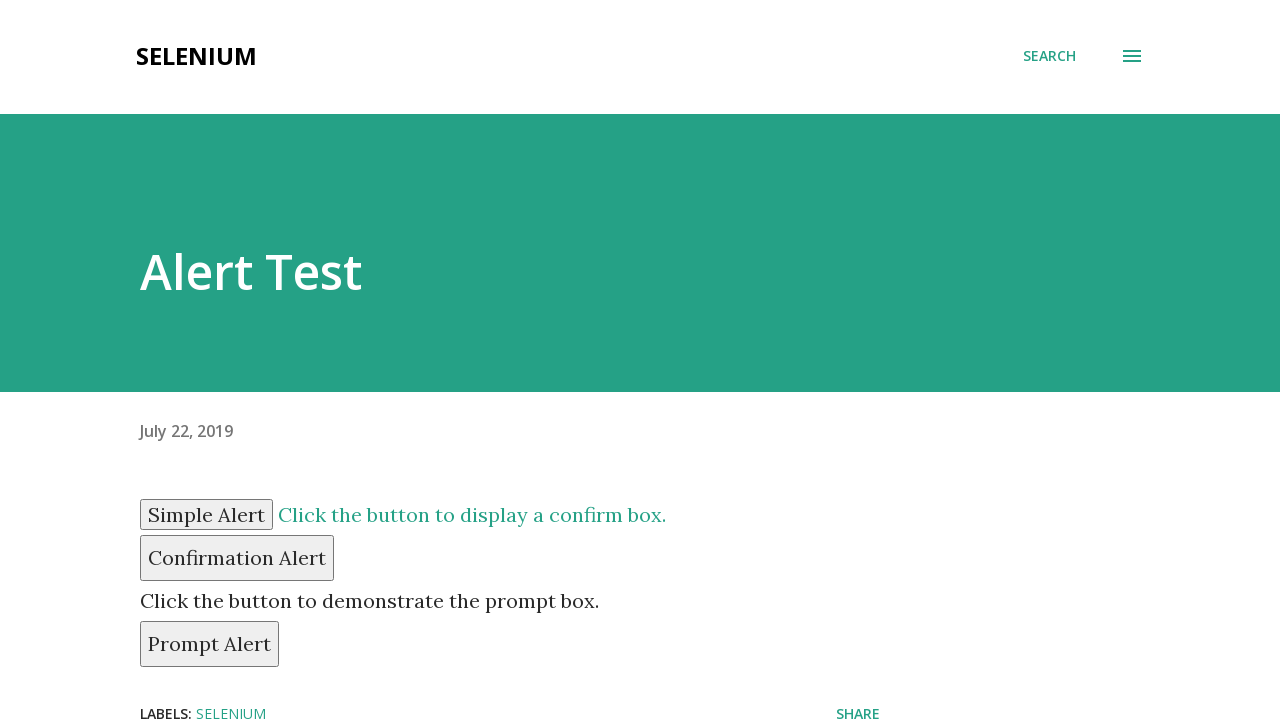

Clicked button to trigger simple alert at (206, 514) on #simple
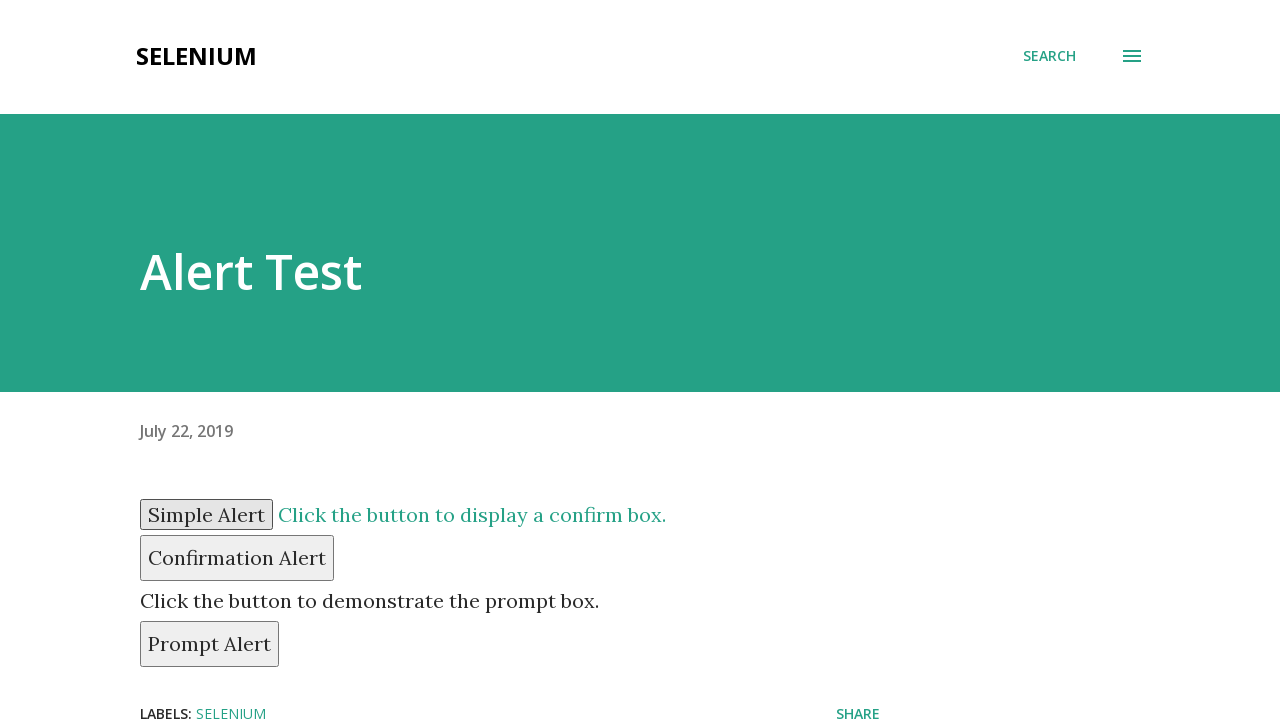

Set up dialog handler to accept alerts
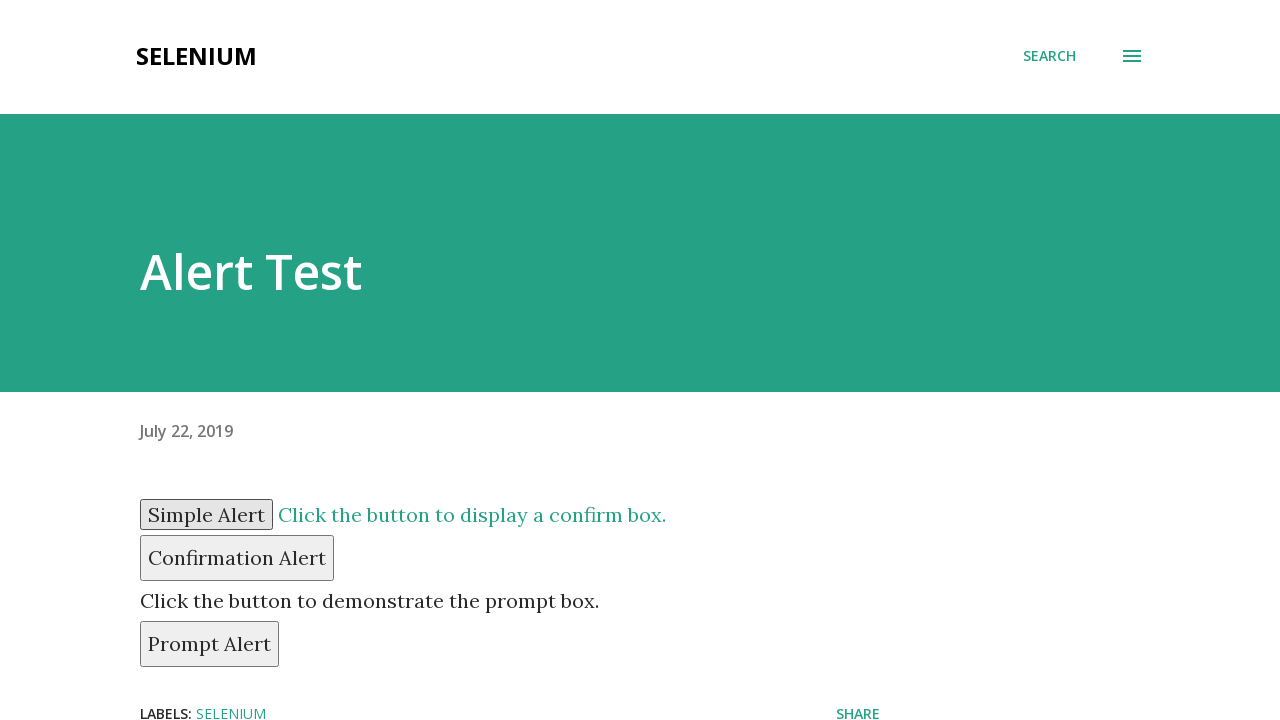

Waited for simple alert to be handled
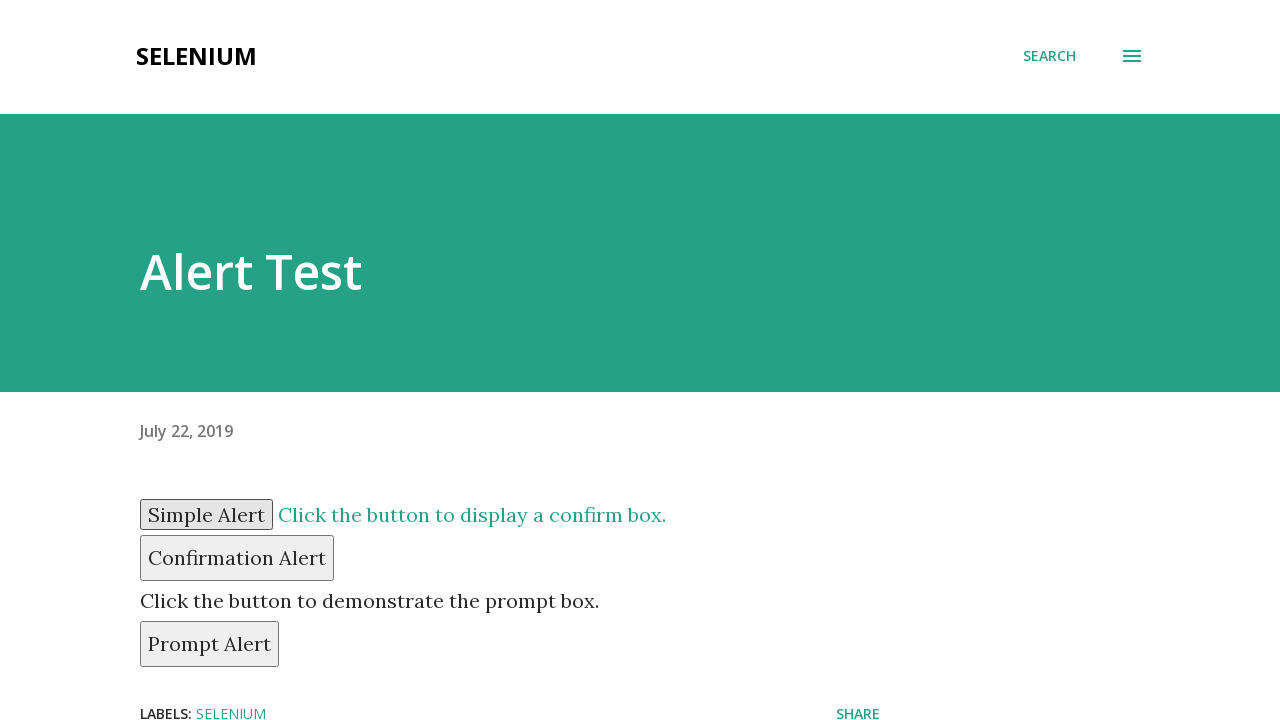

Clicked button to trigger confirm dialog at (237, 558) on #confirm
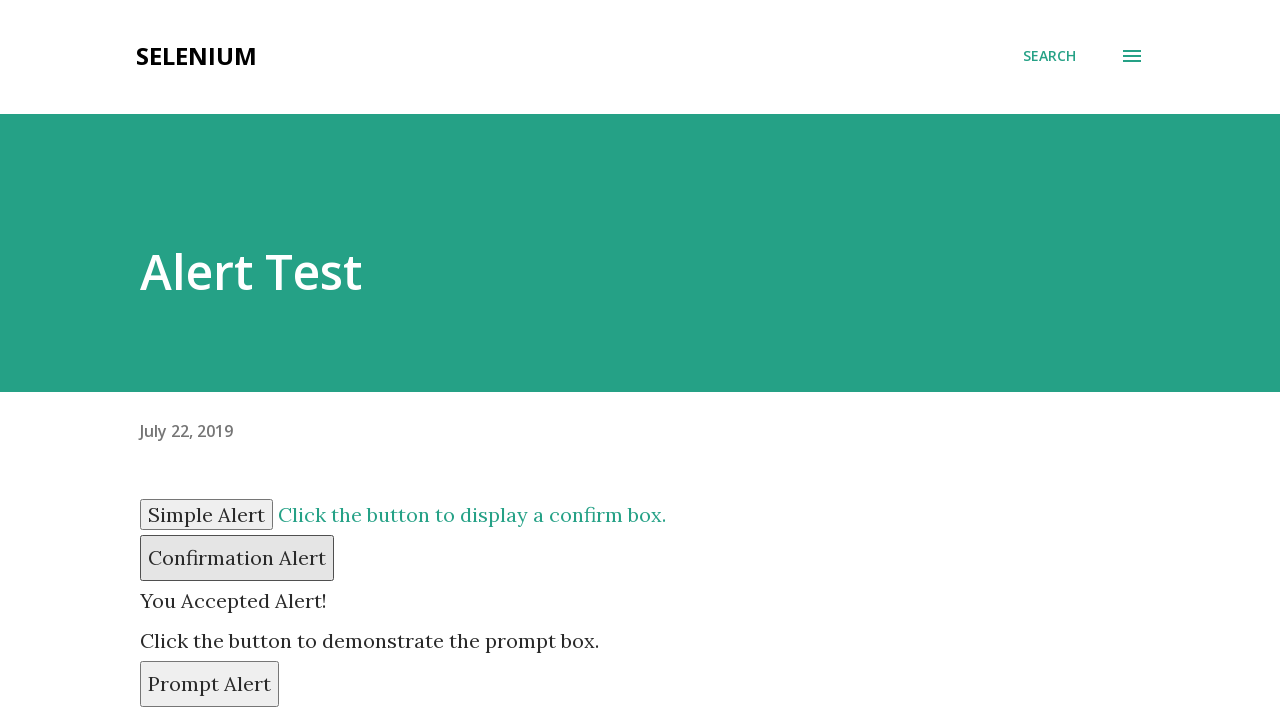

Set up dialog handler to dismiss confirm dialog
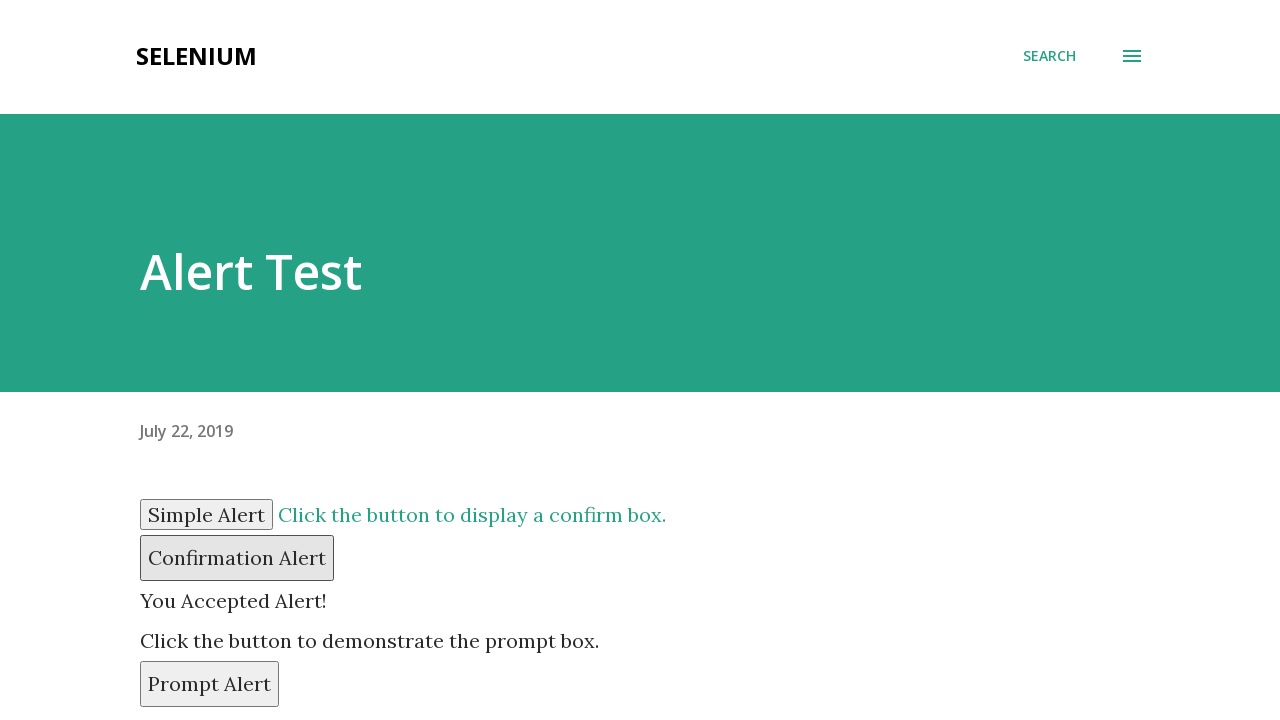

Waited for confirm dialog to be dismissed
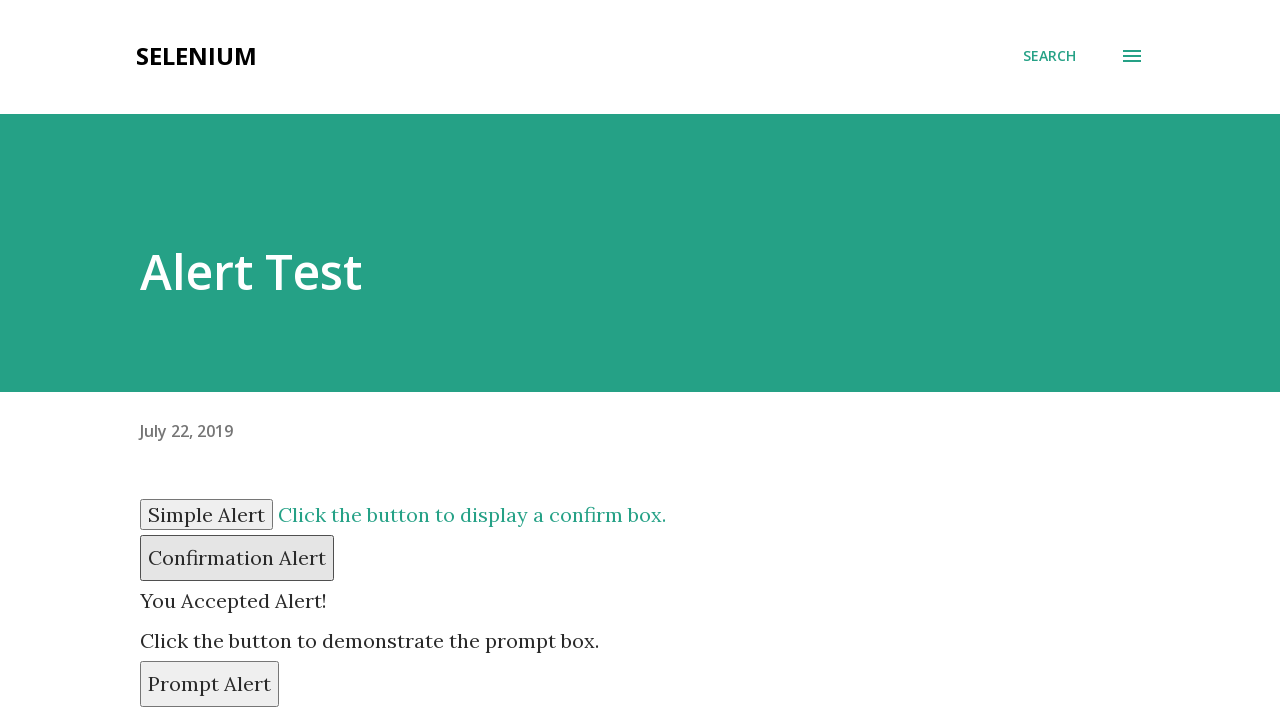

Clicked button to trigger prompt dialog at (210, 684) on #prompt
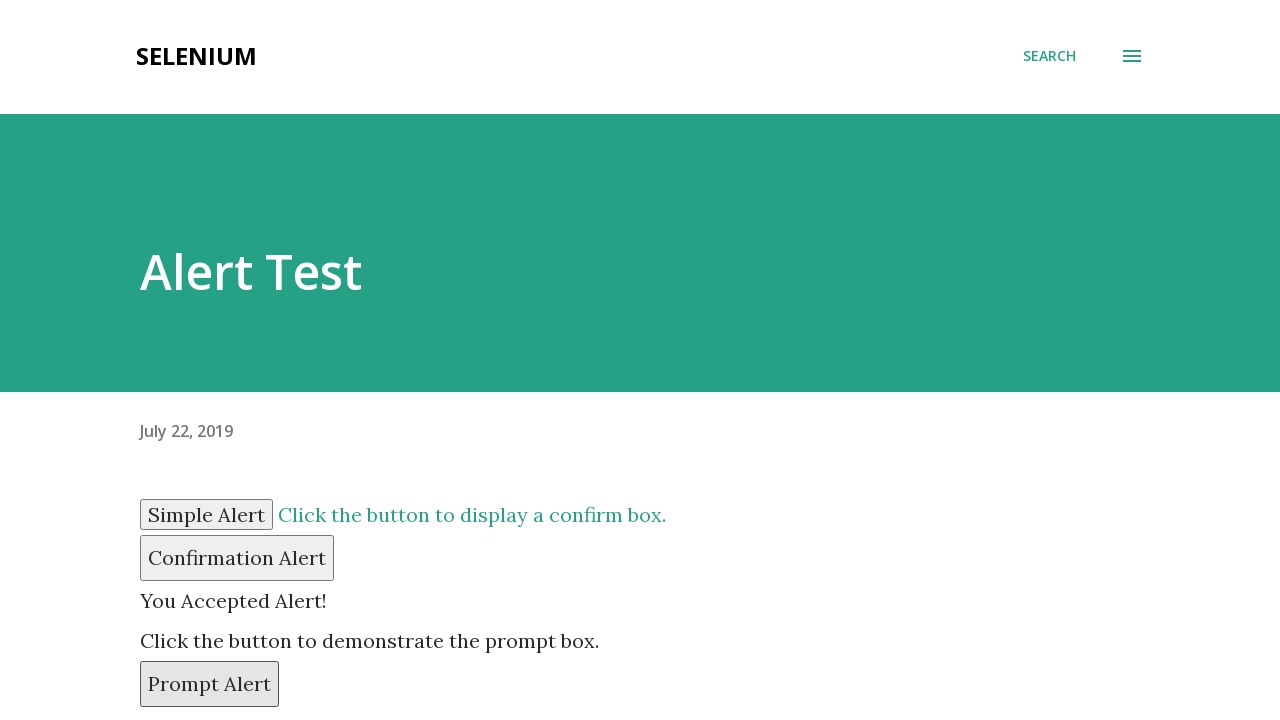

Set up dialog handler to accept prompt with text 'Sebahattin'
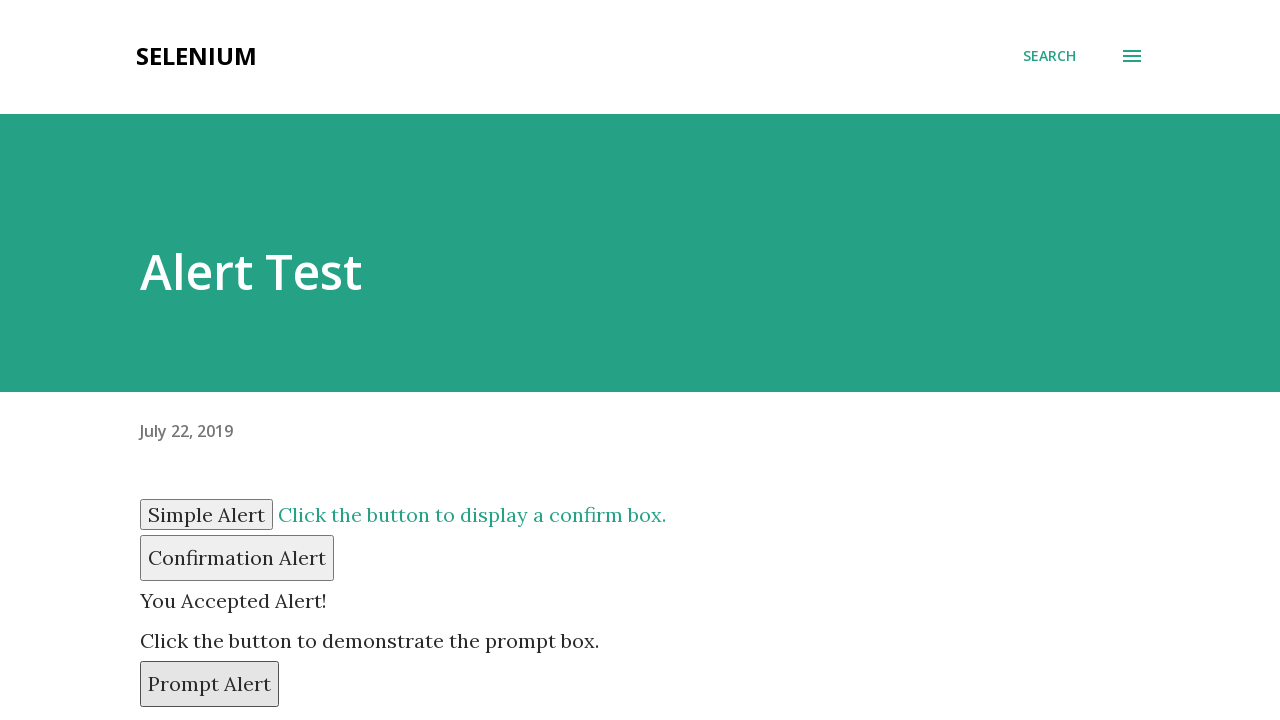

Waited for prompt dialog to be handled
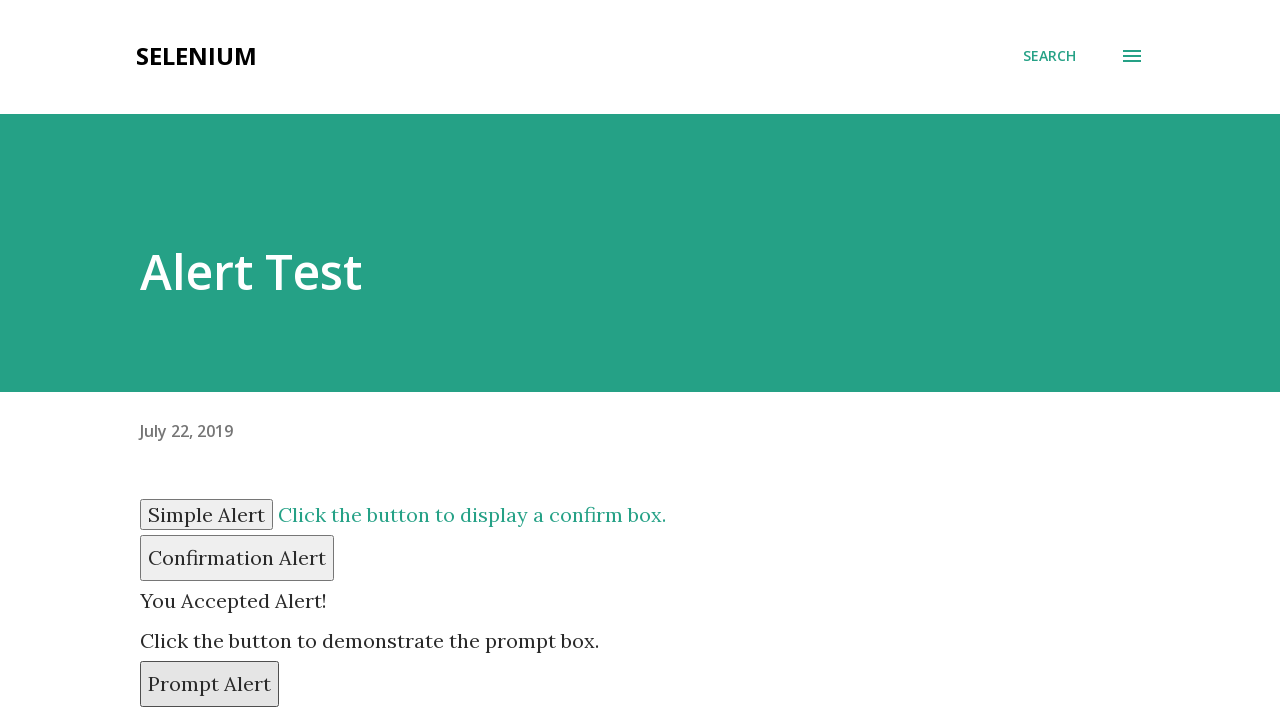

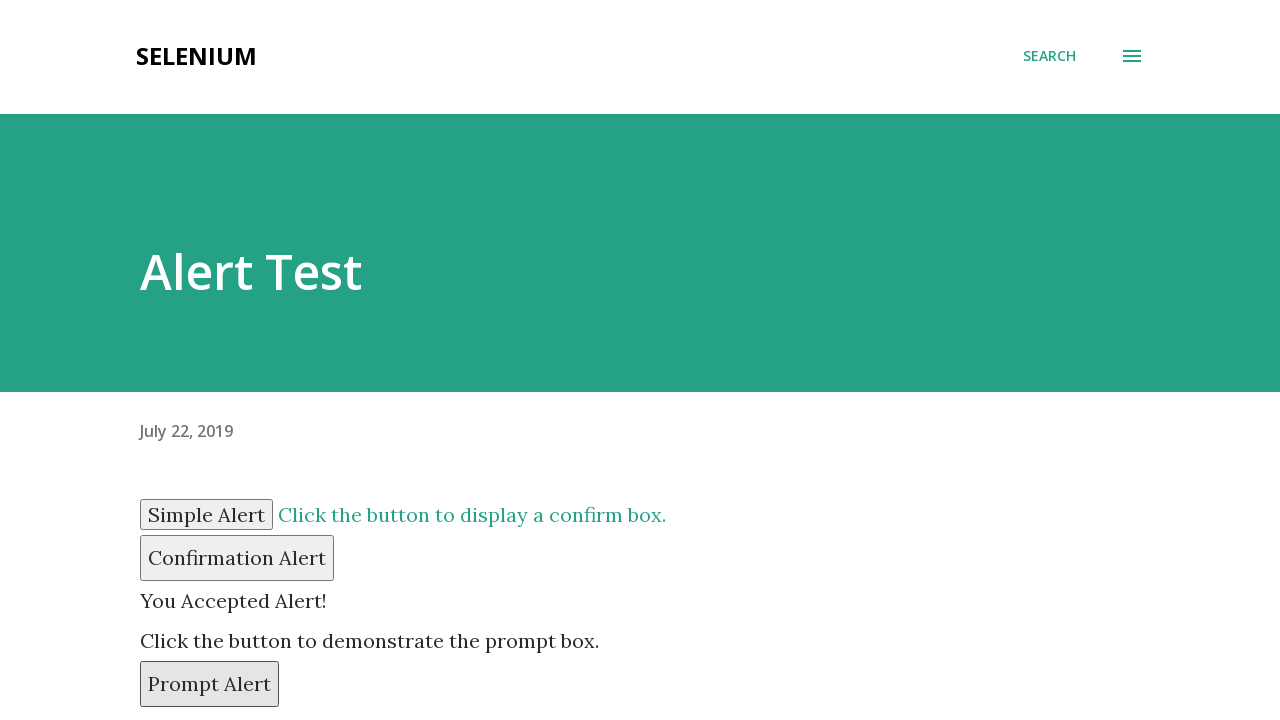